Tests drag and drop functionality by dragging element A and dropping it onto element B

Starting URL: http://the-internet.herokuapp.com/drag_and_drop

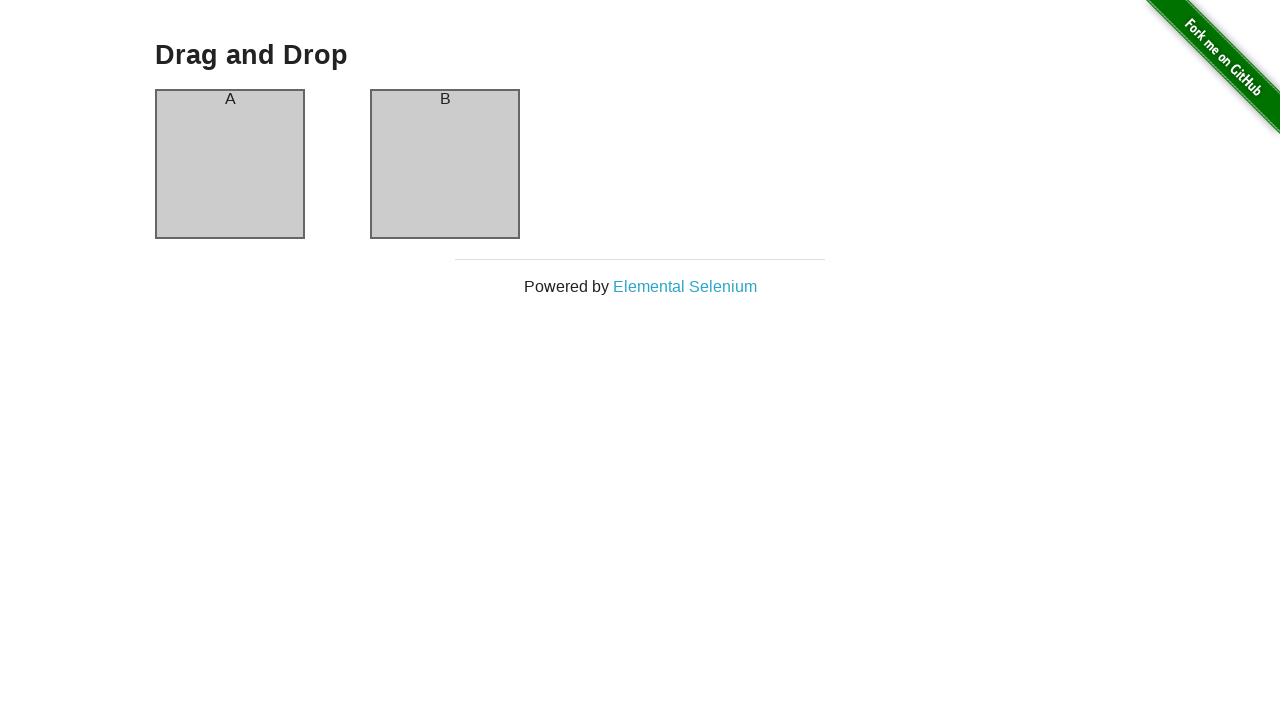

Located element A (source box for drag and drop)
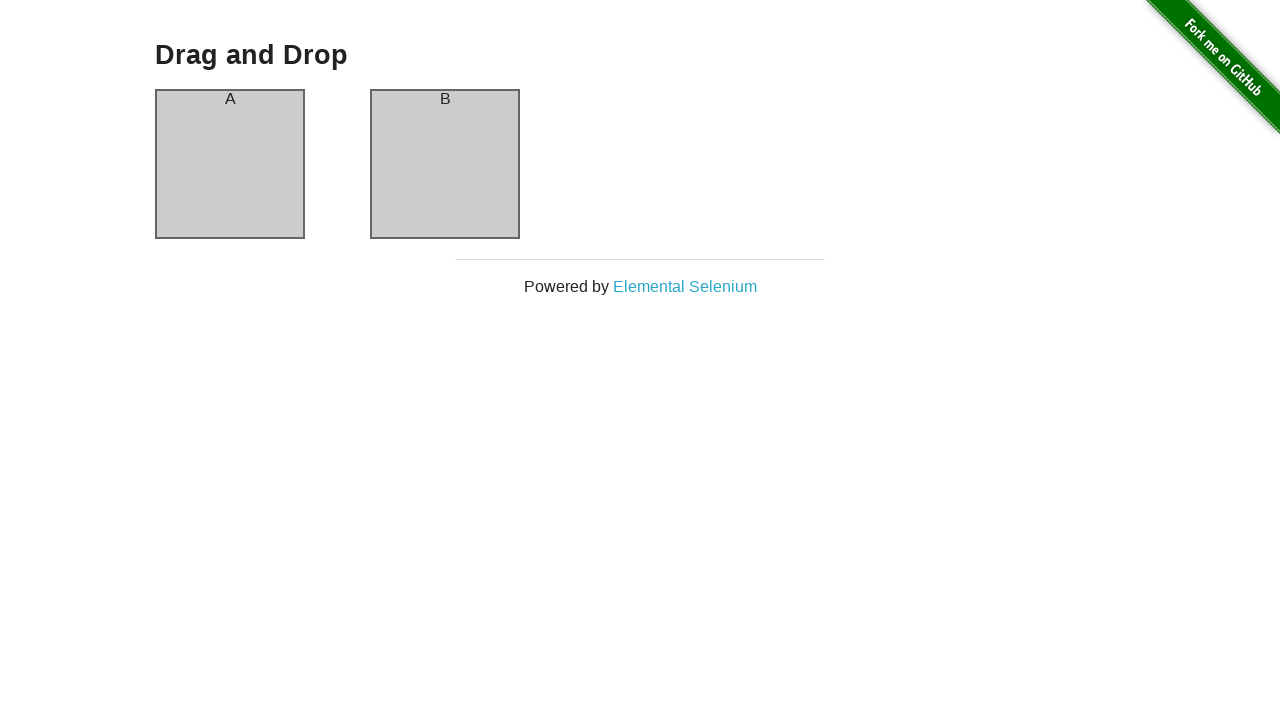

Located element B (target box for drag and drop)
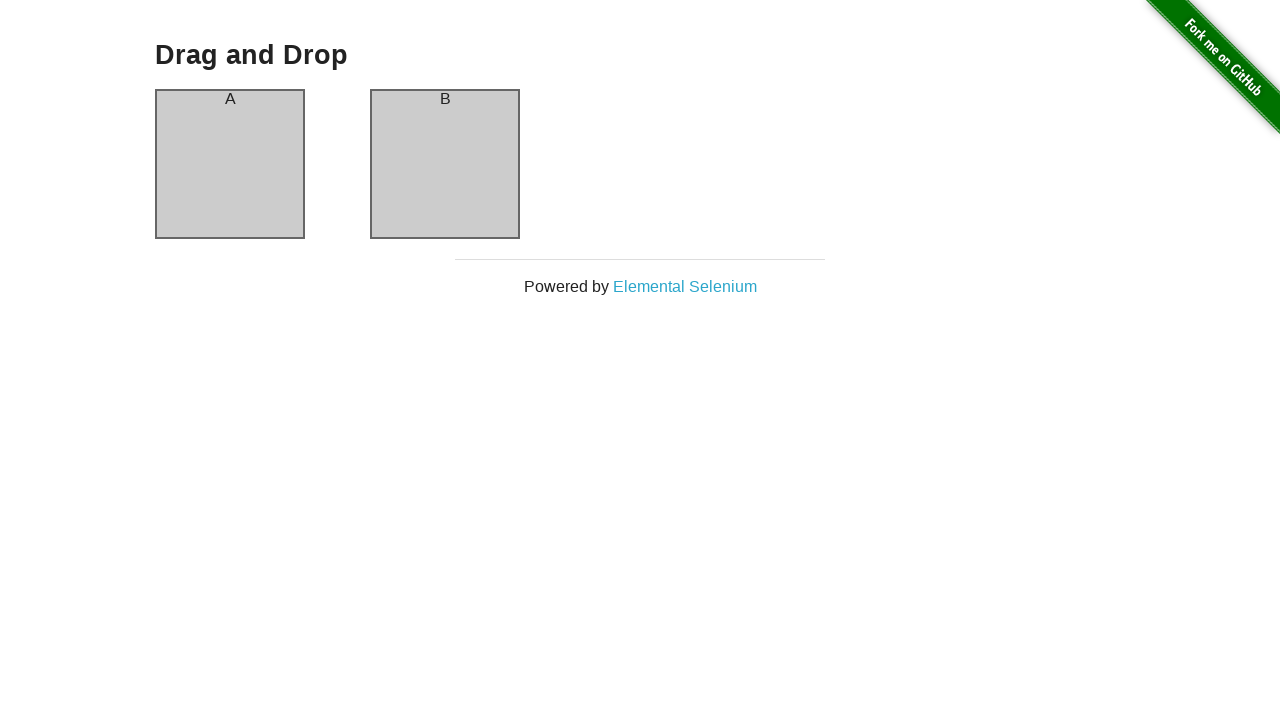

Dragged element A and dropped it onto element B at (445, 164)
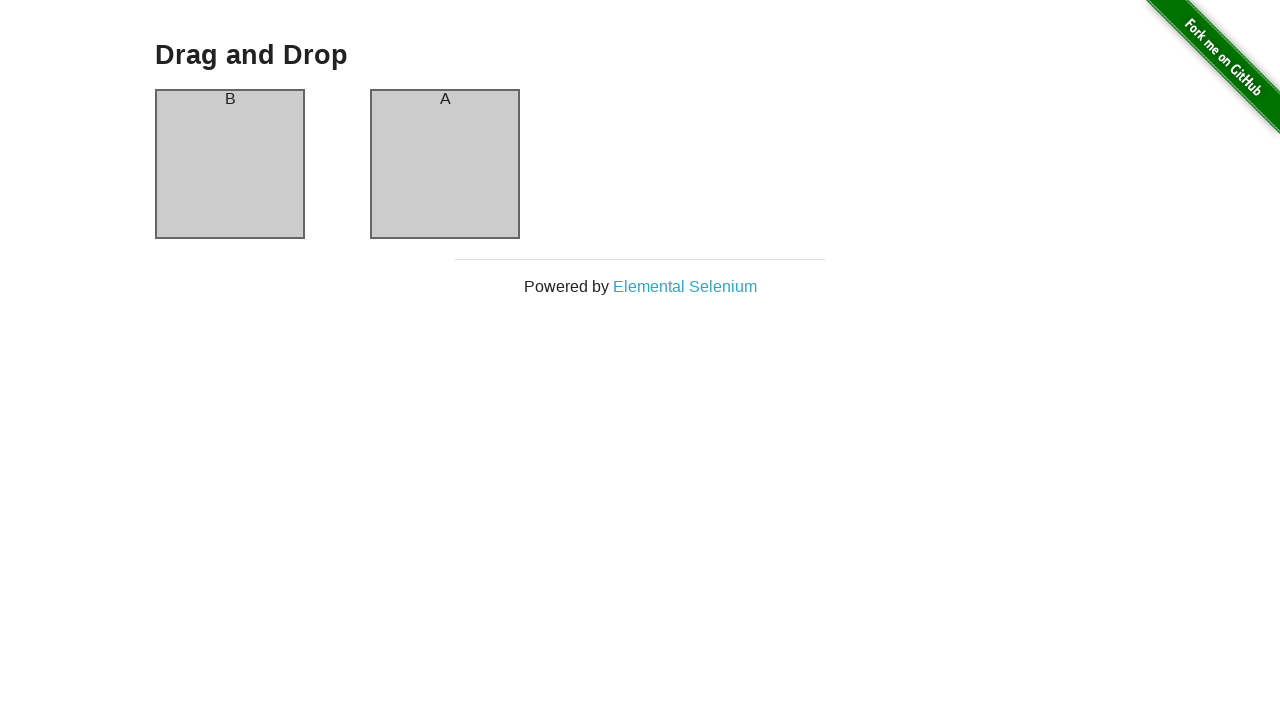

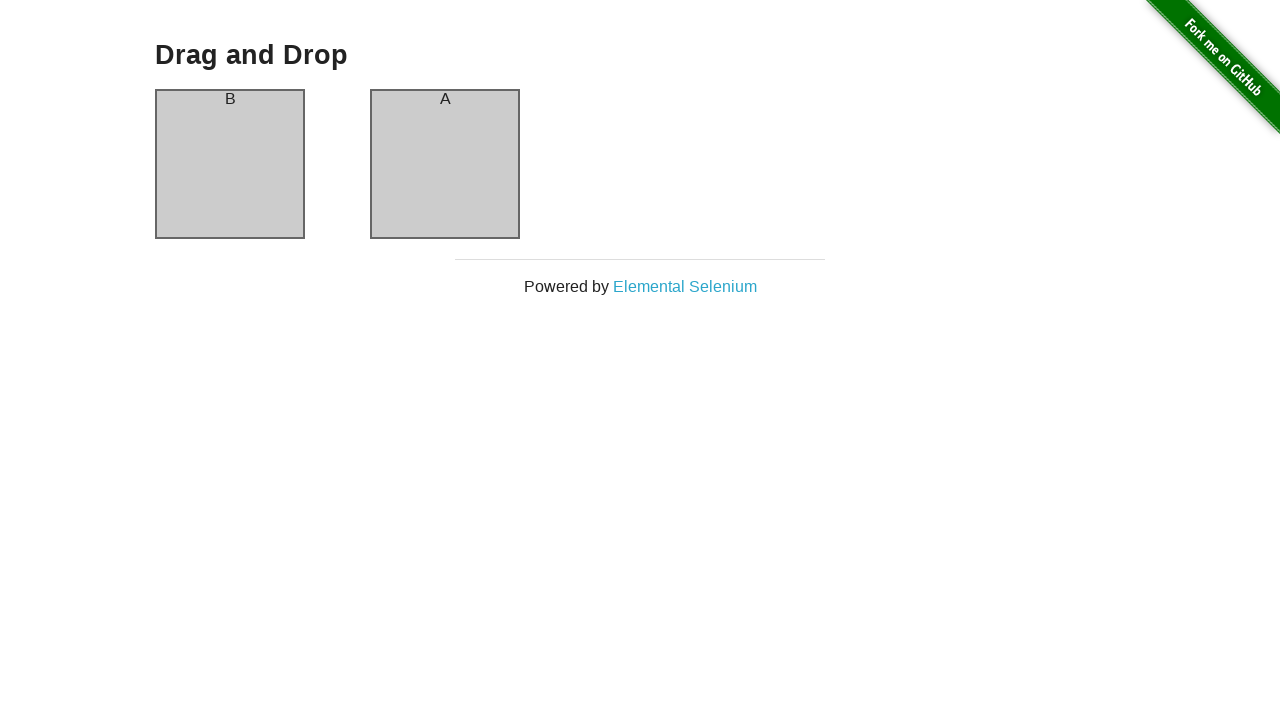